Tests browser window management by maximizing, minimizing, and setting fullscreen mode on the Myntra website

Starting URL: https://www.myntra.com/

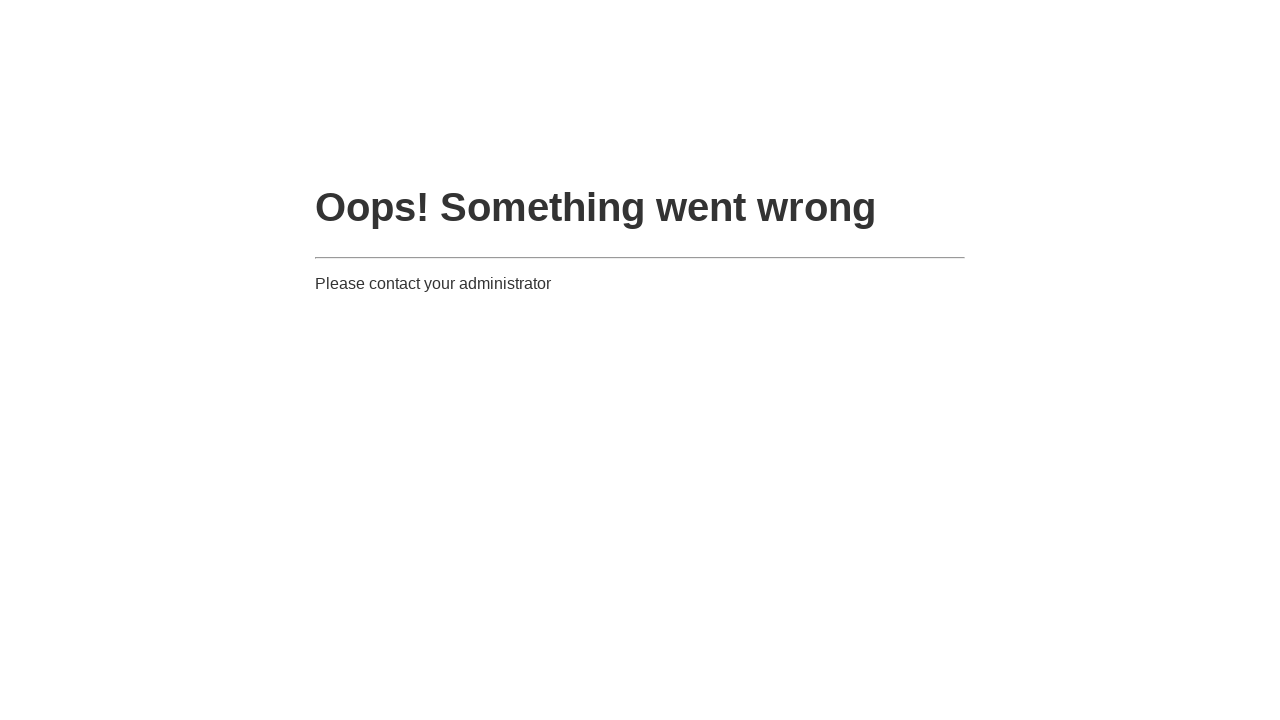

Set viewport to maximized size (1920x1080)
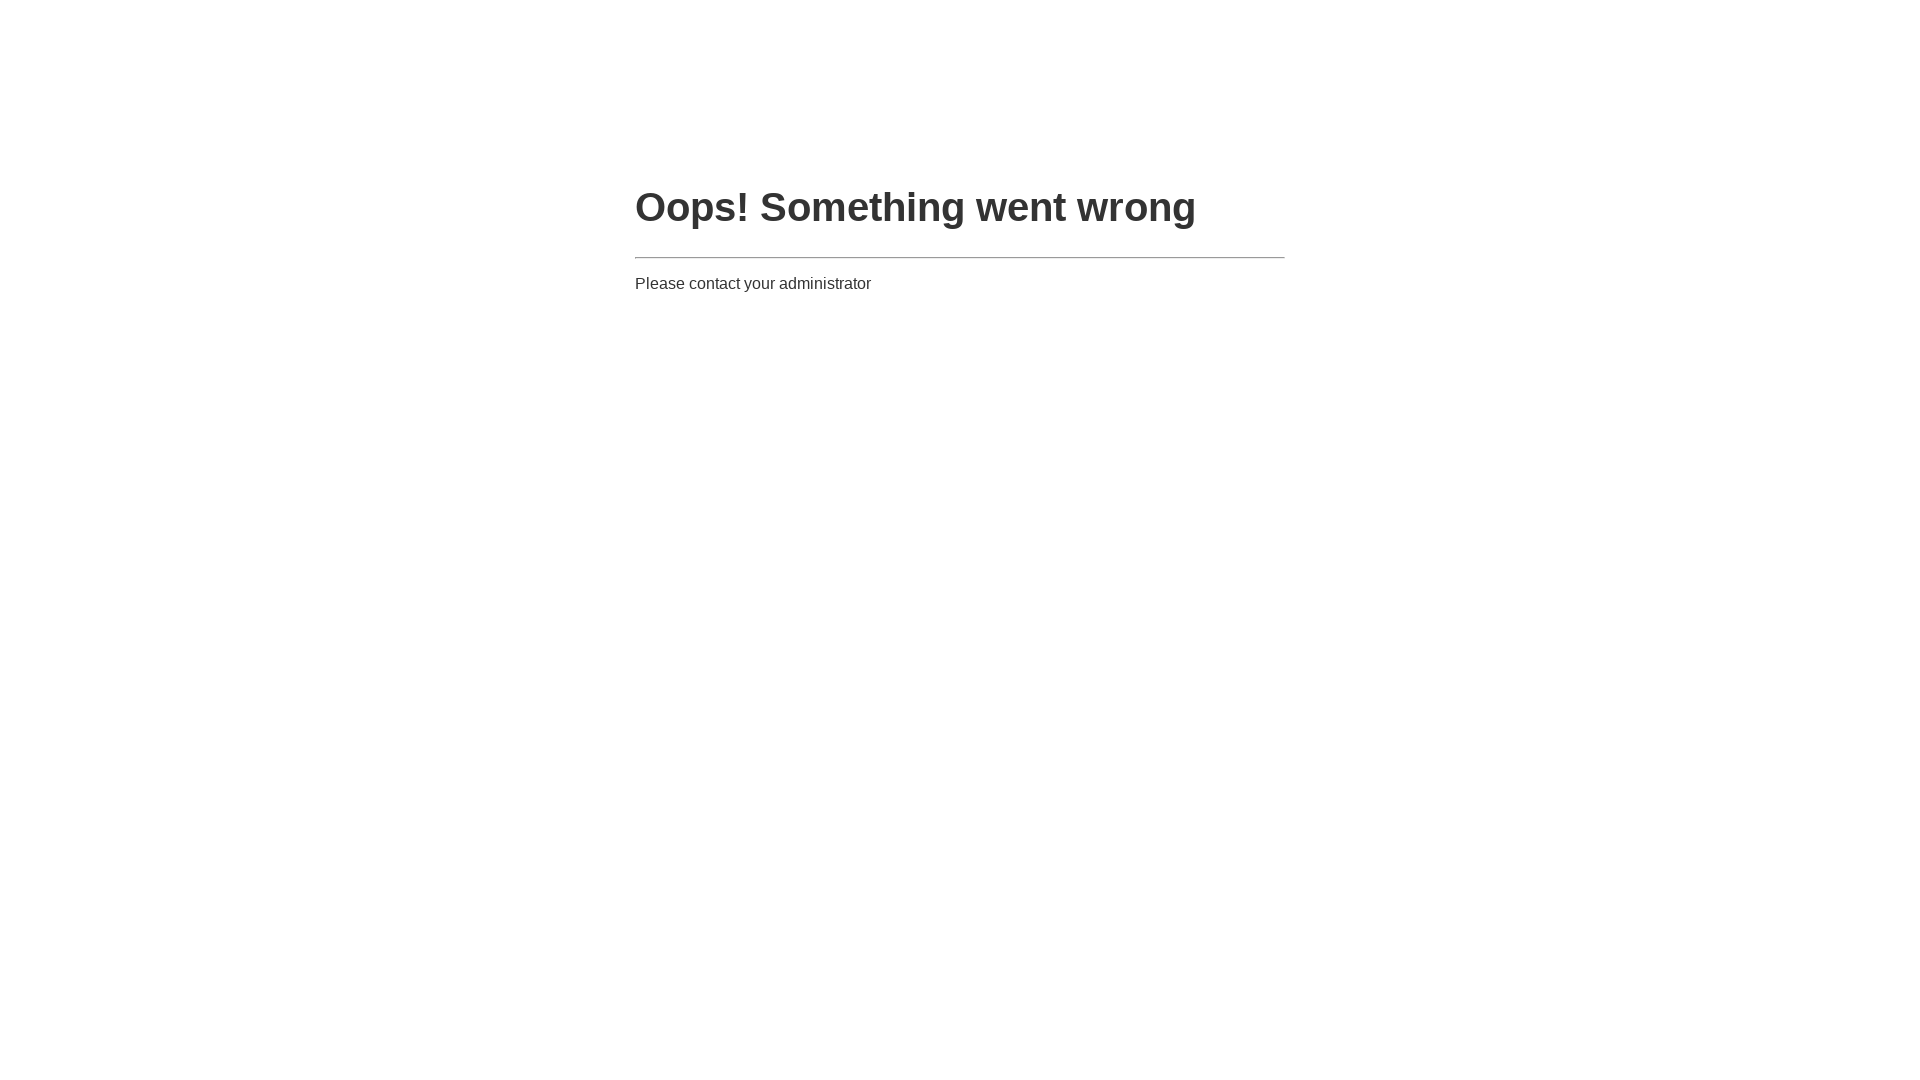

Waited 2 seconds to observe maximized state
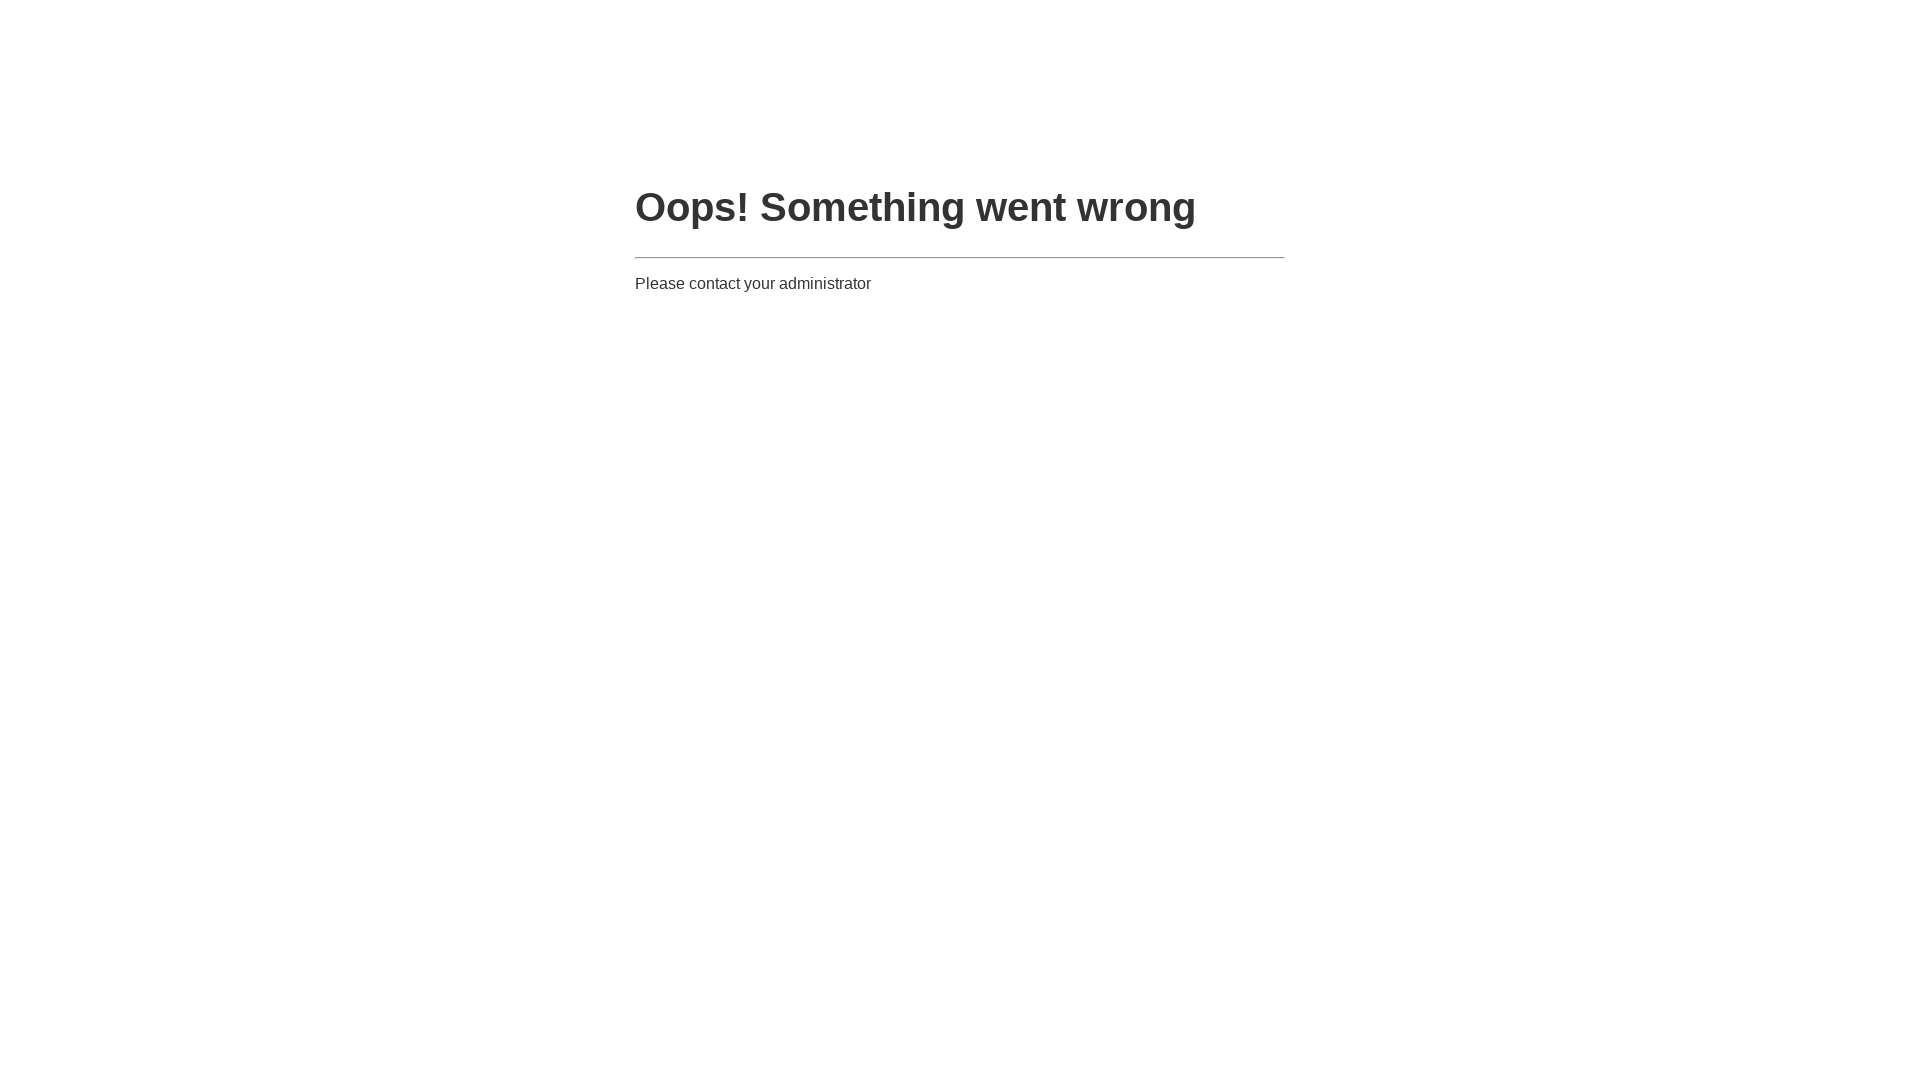

Set viewport to minimized size (800x600)
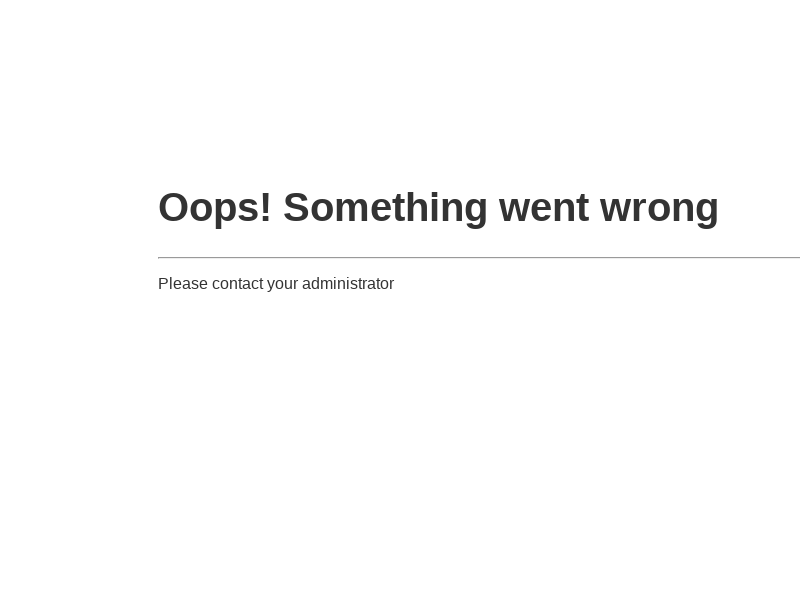

Waited 2 seconds to observe minimized state
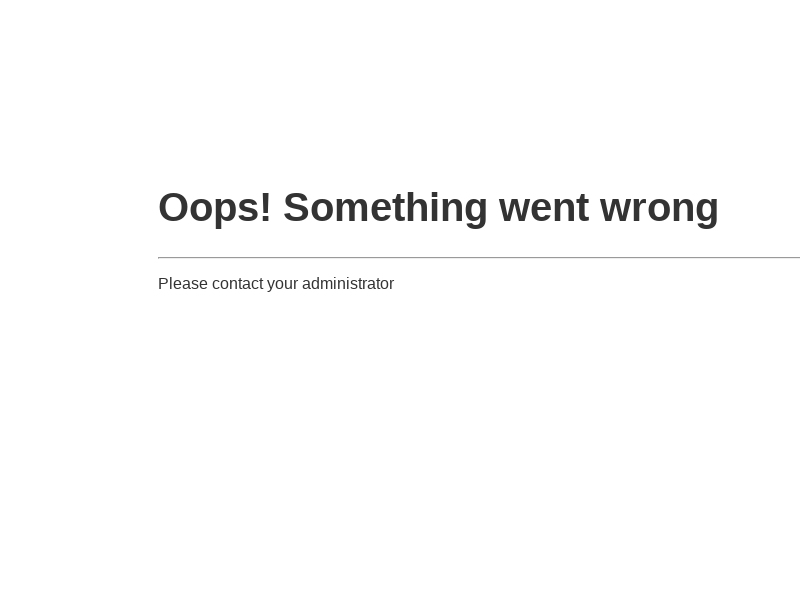

Set viewport to fullscreen-like size (1920x1080)
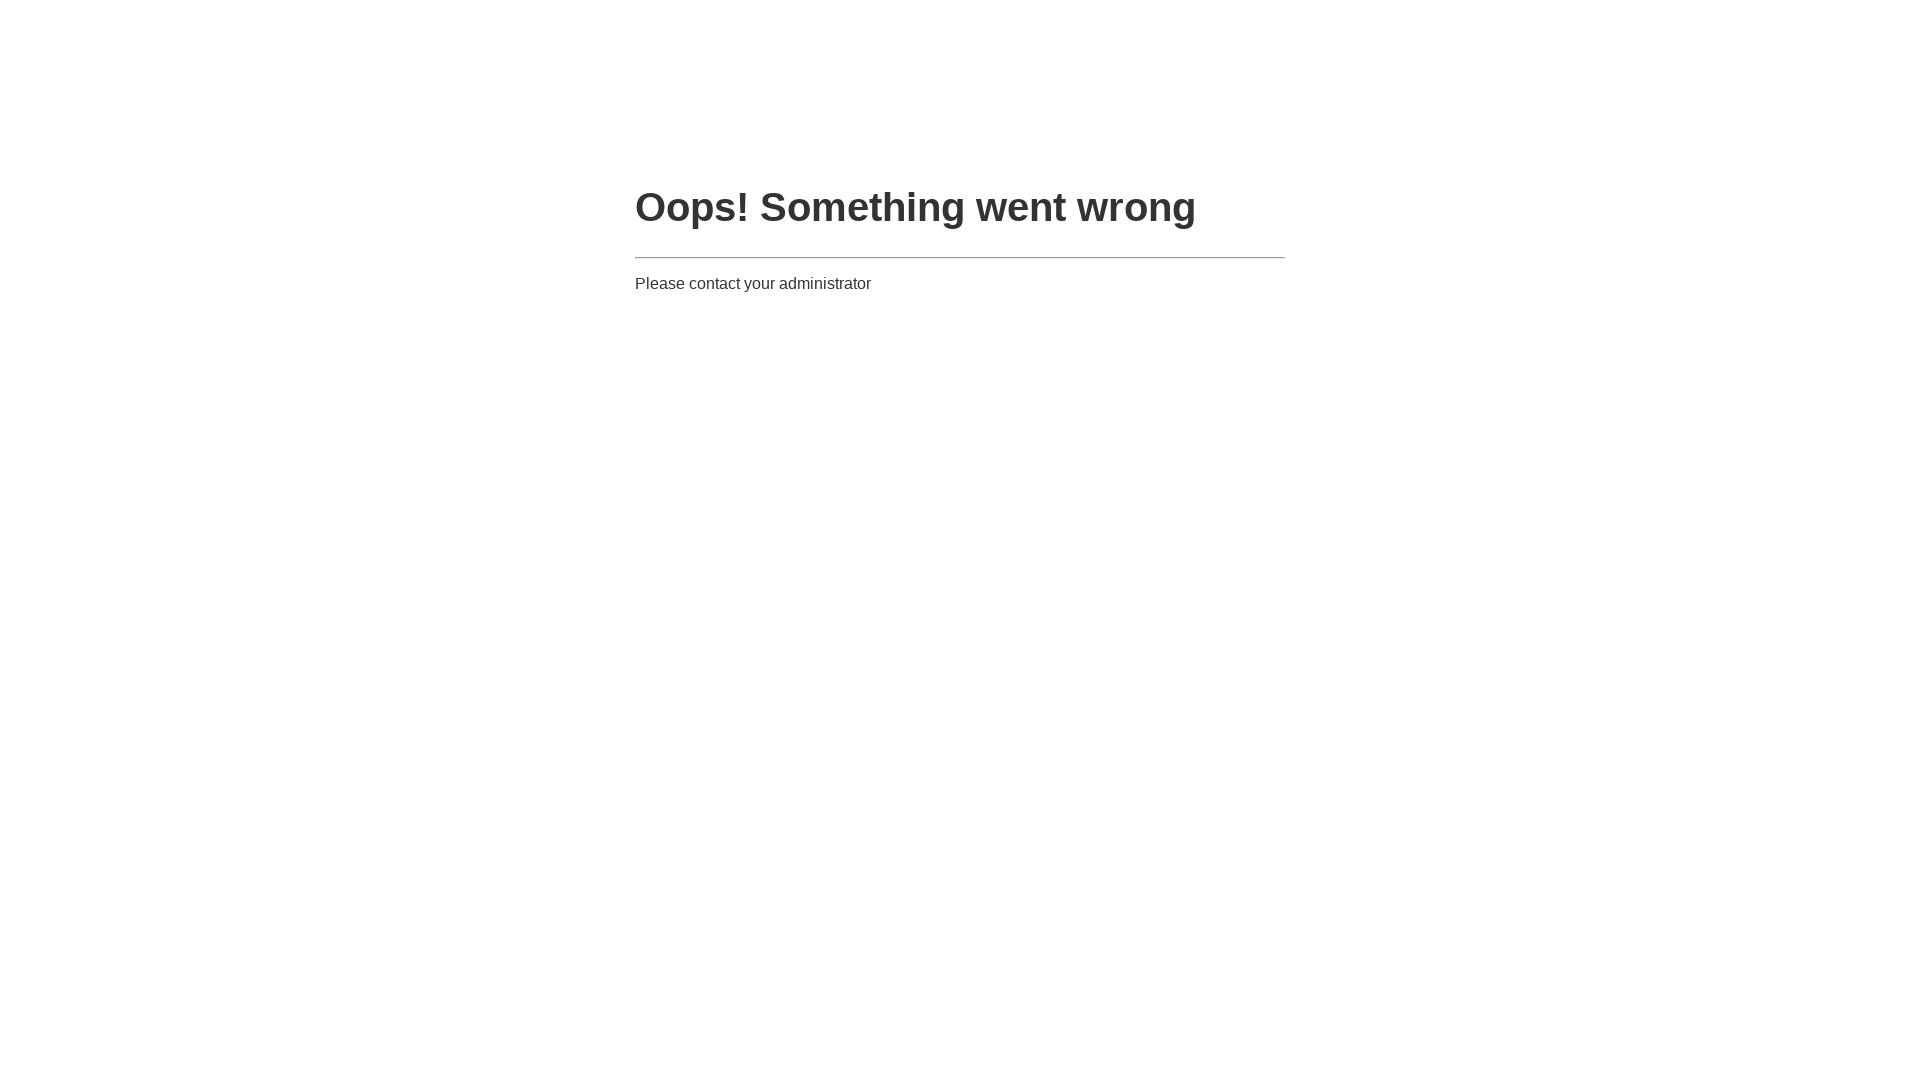

Waited 2 seconds to observe fullscreen state
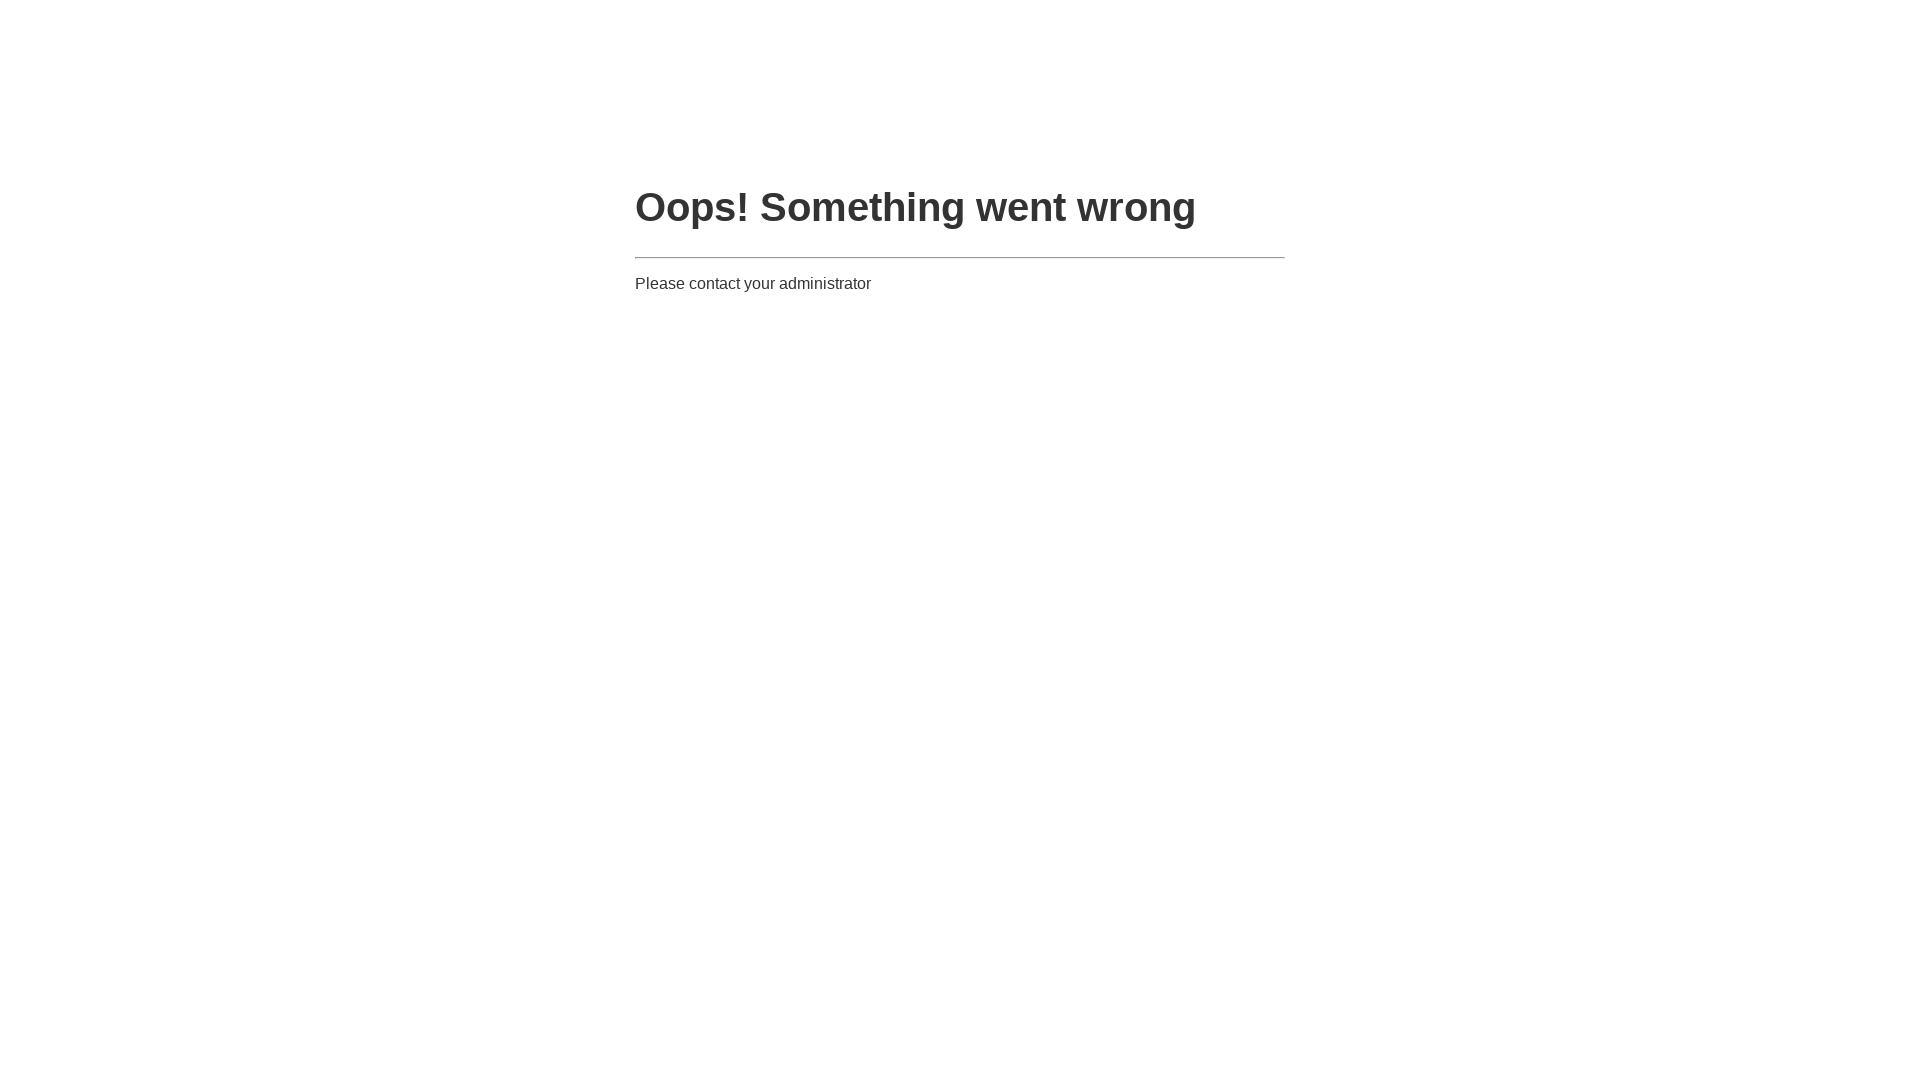

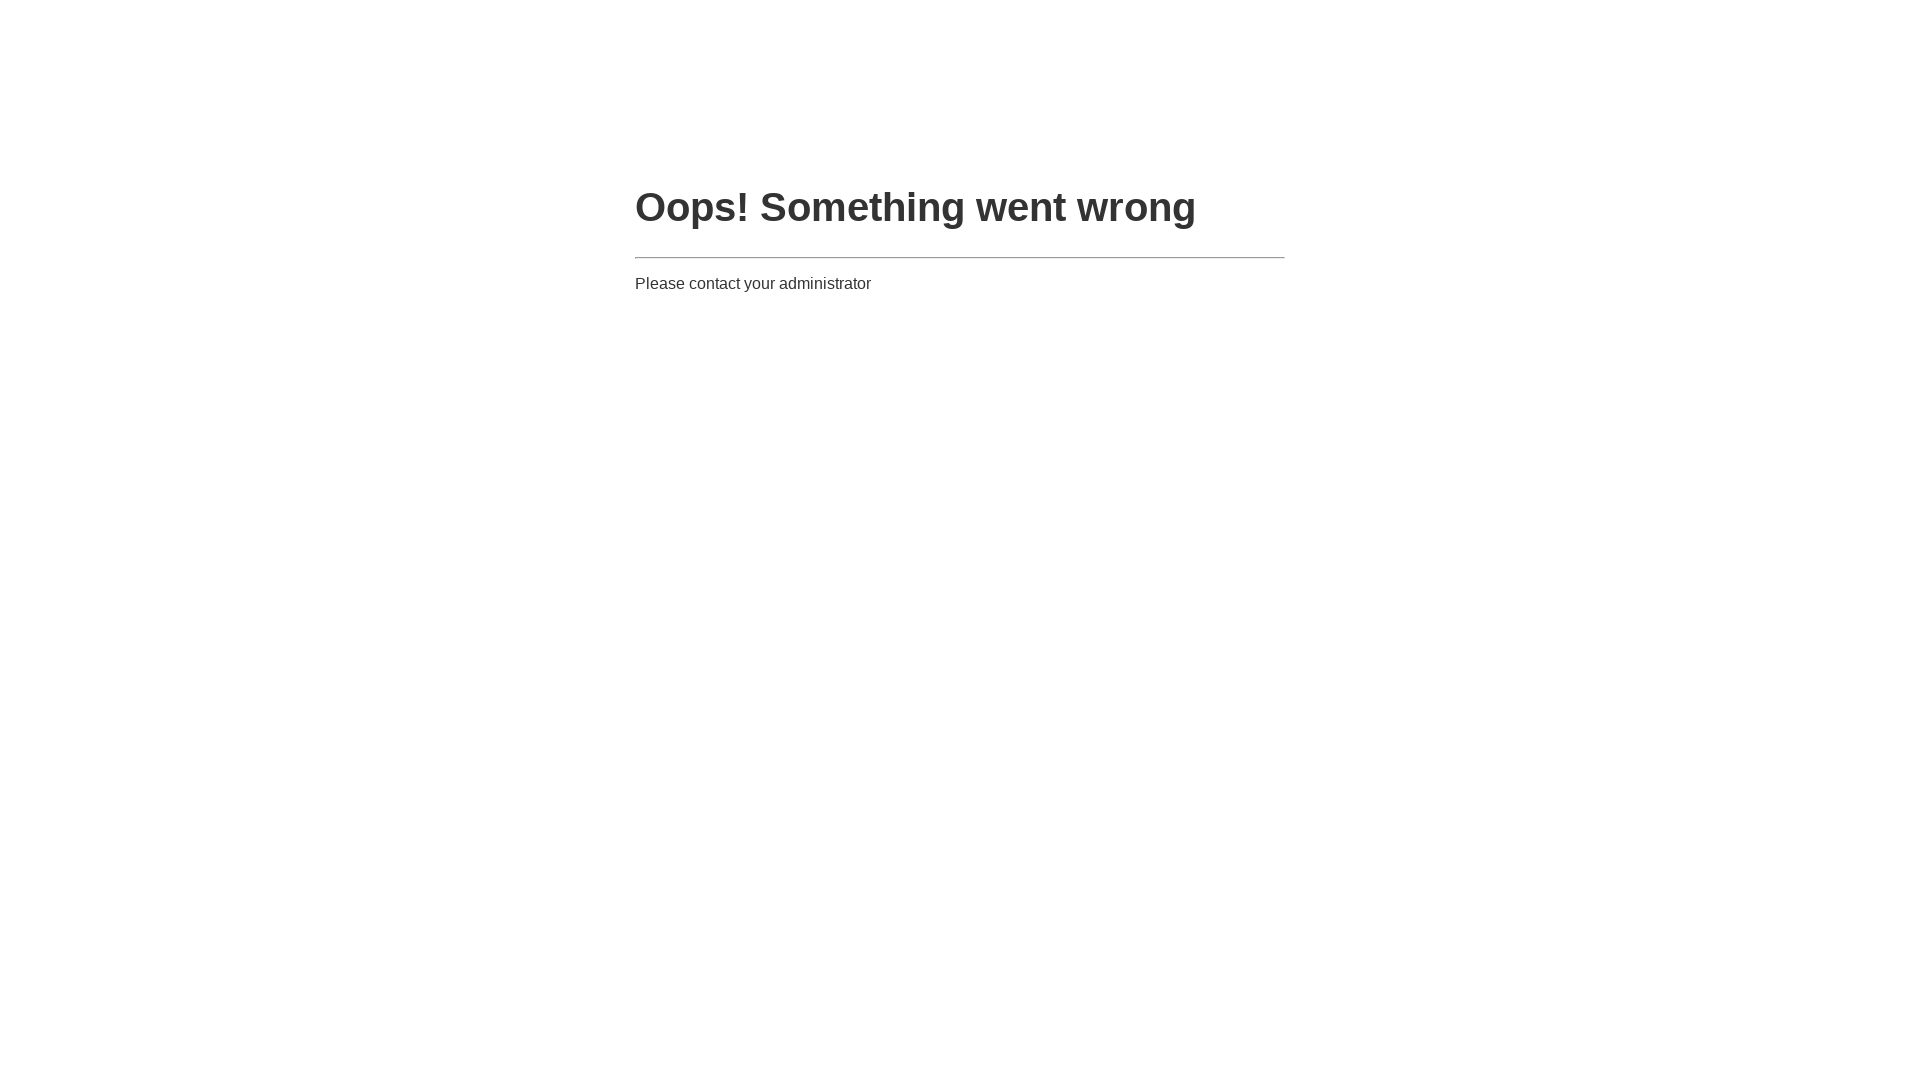